Opens the Vynoteka website homepage to verify it loads correctly

Starting URL: https://vynoteka.lt/

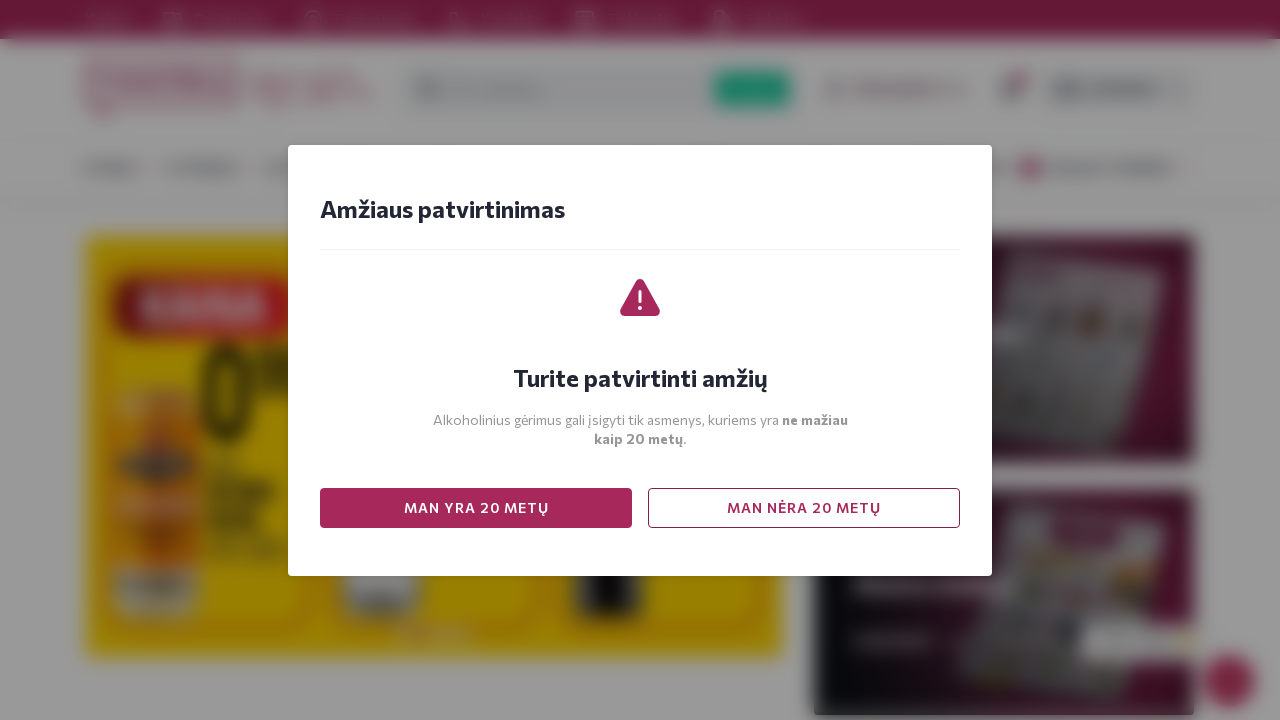

Waited for Vynoteka homepage DOM to load
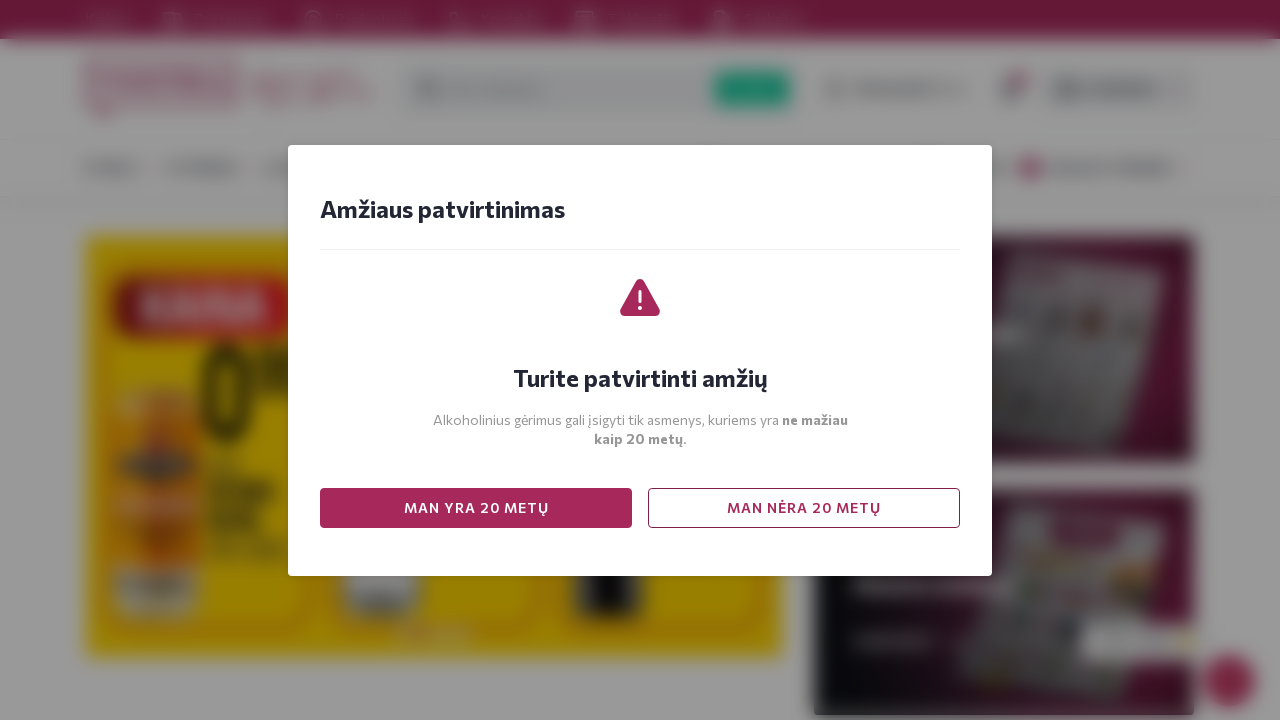

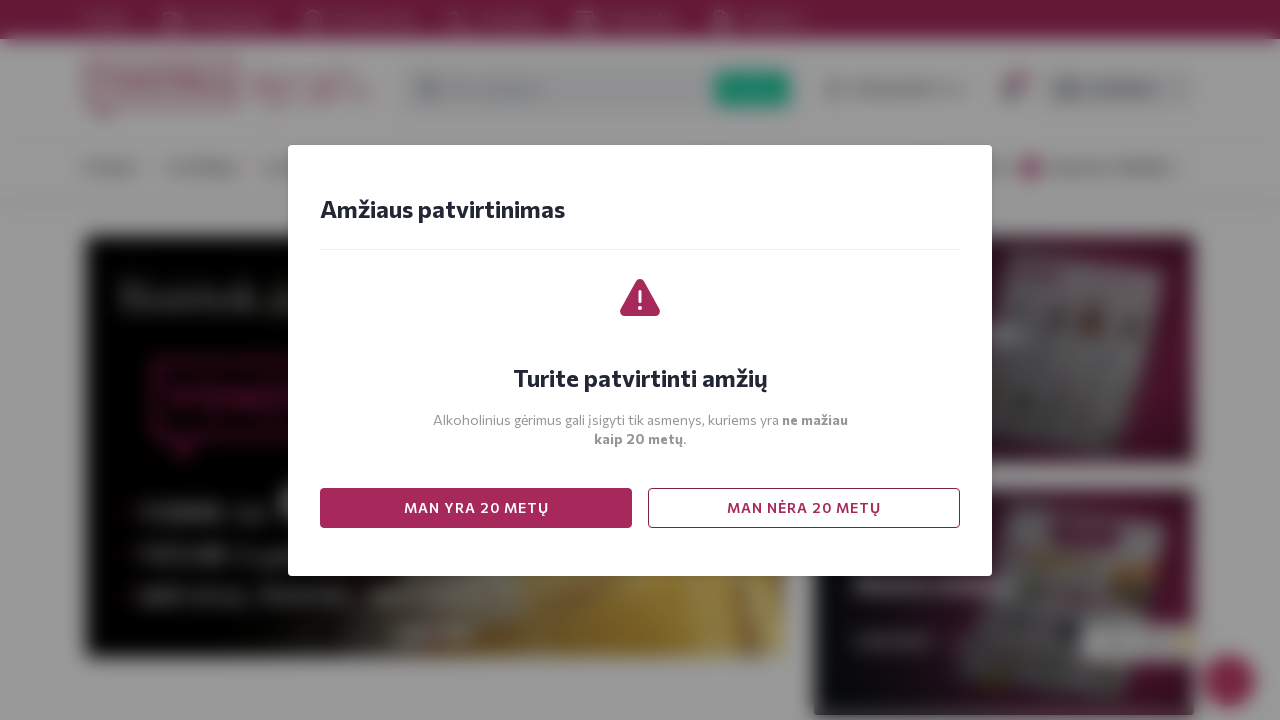